Tests the JavaScript onload event error page by verifying the error message

Starting URL: https://the-internet.herokuapp.com/

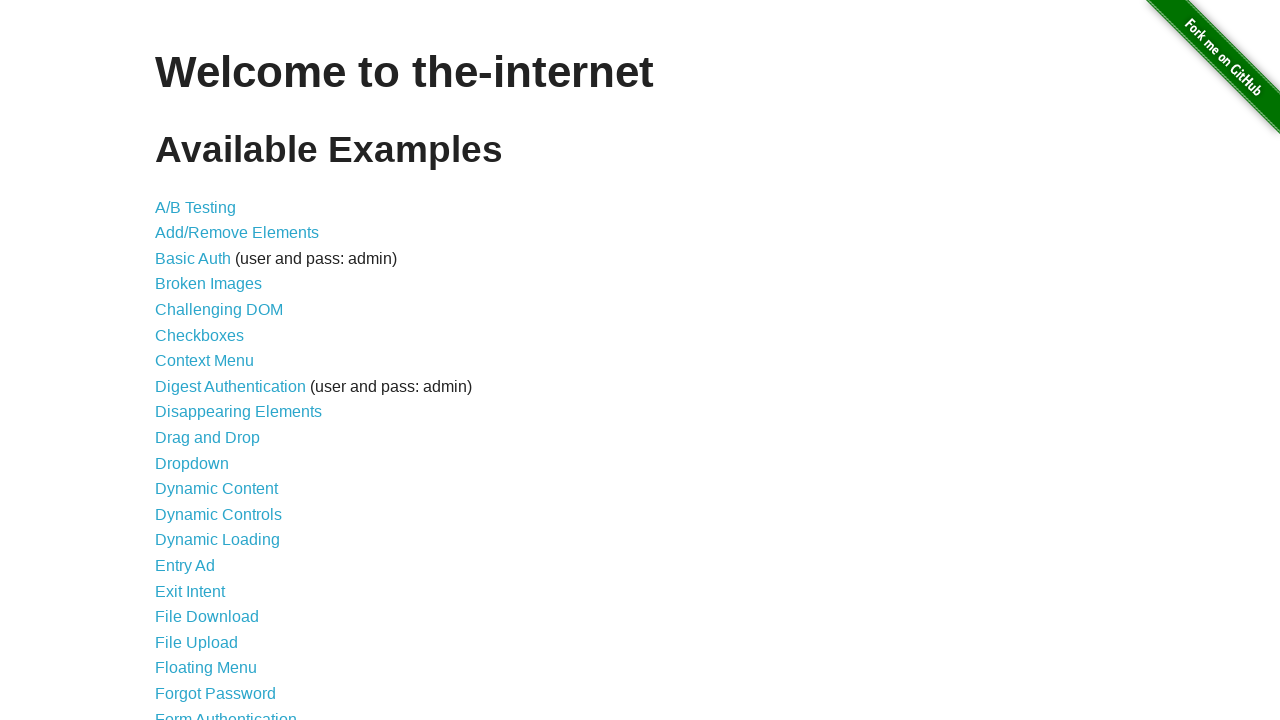

Clicked on JavaScript onload event error link at (259, 360) on a:text('JavaScript onload event error')
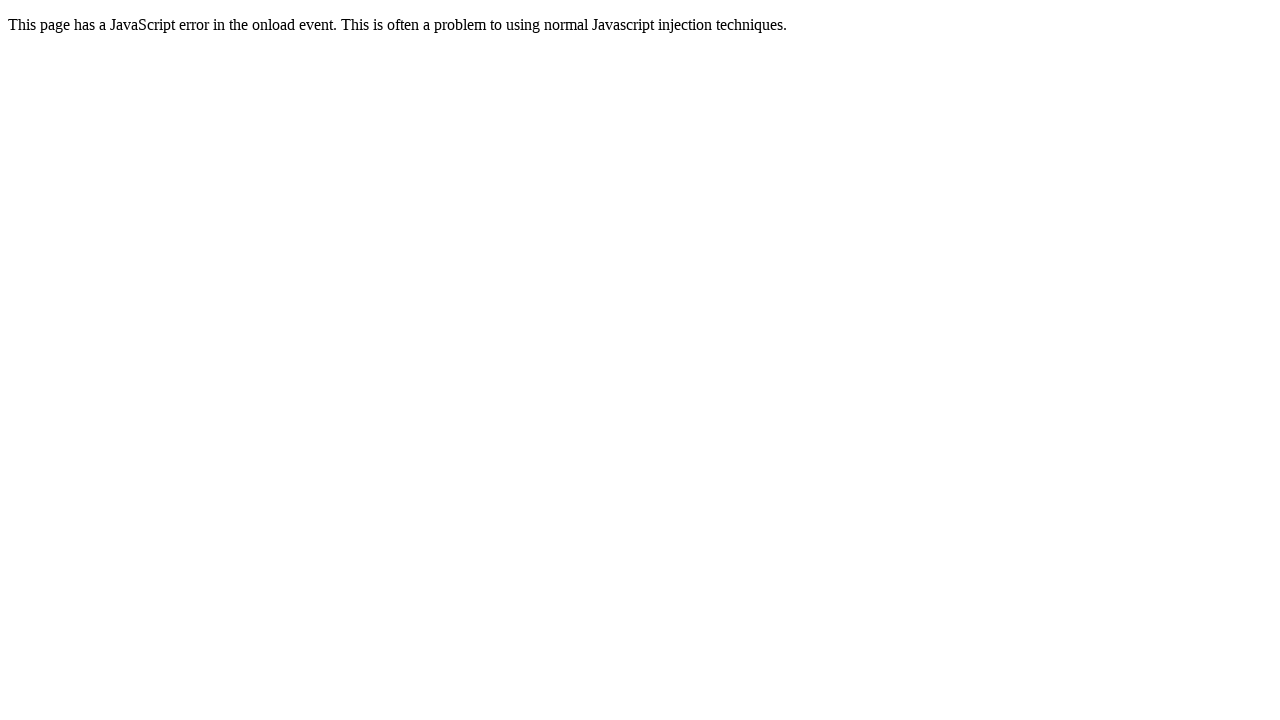

JavaScript error message loaded and verified
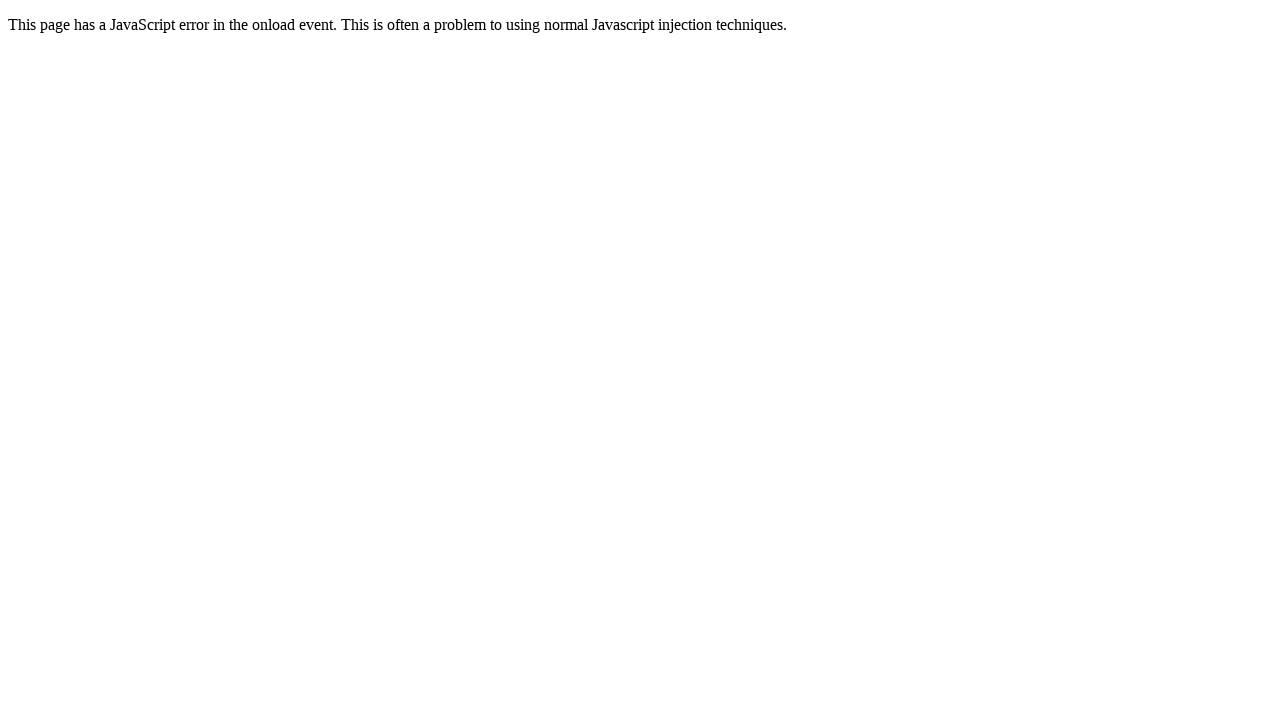

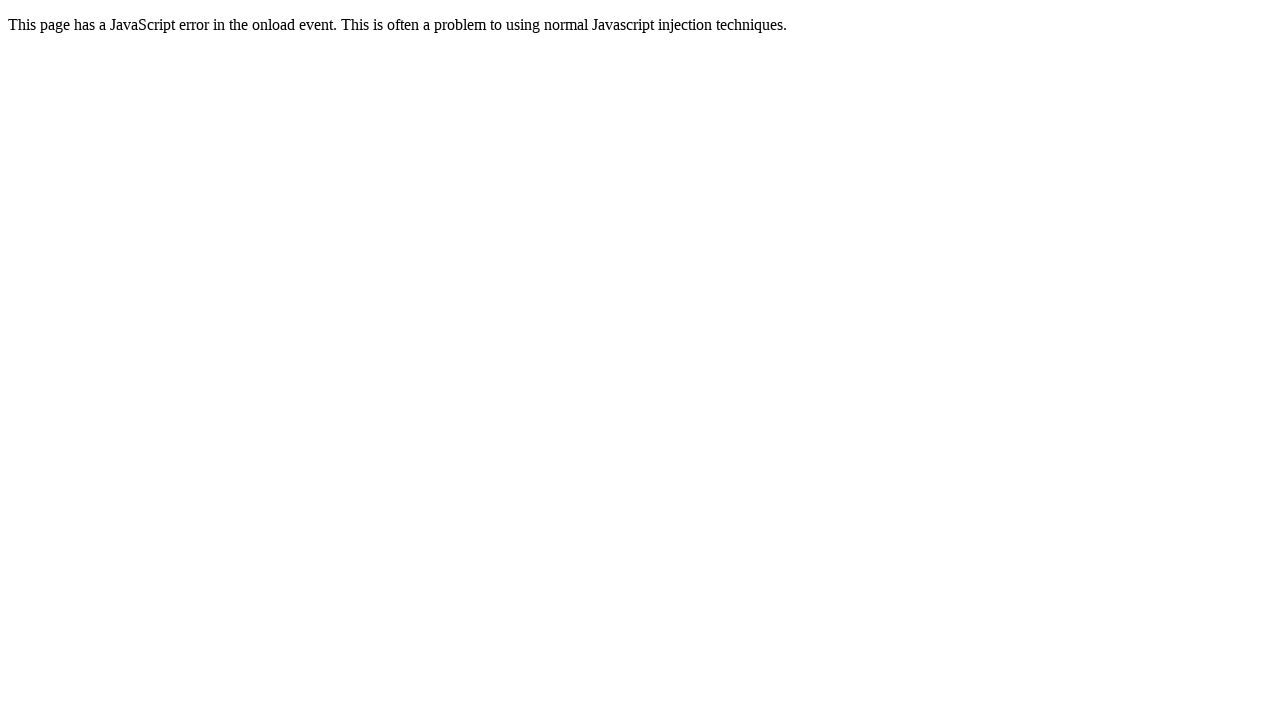